Opens the Barclays UK homepage, maximizes the browser window, and verifies the page loads by checking the page title.

Starting URL: https://www.barclays.co.uk/

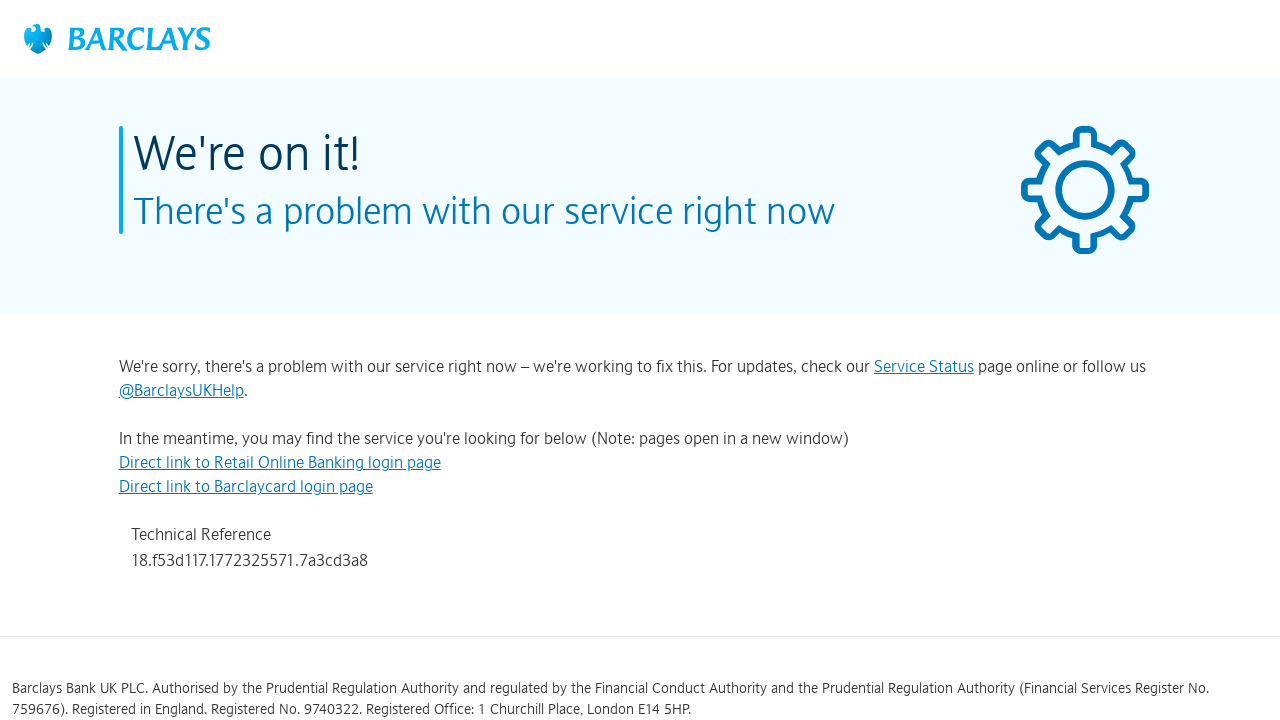

Set viewport size to 1920x1080 to maximize browser window
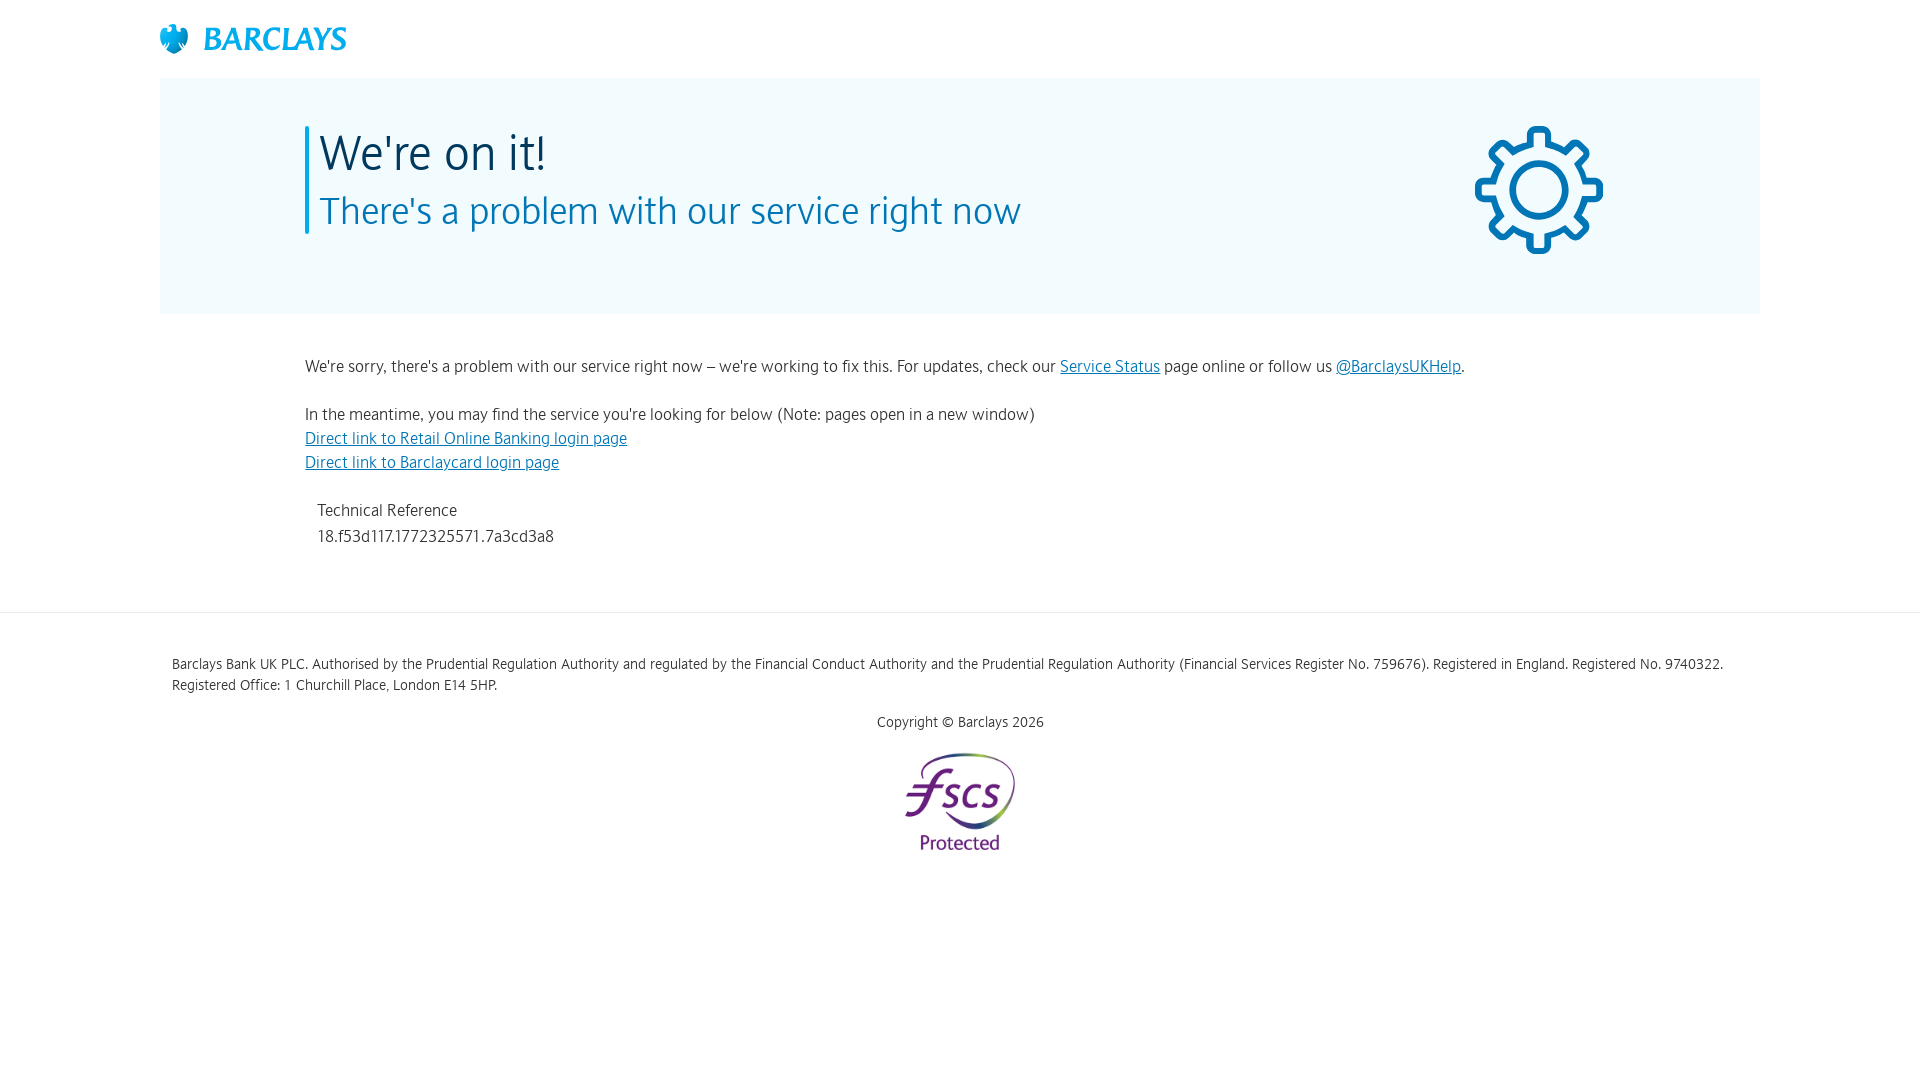

Waited for page to reach domcontentloaded state
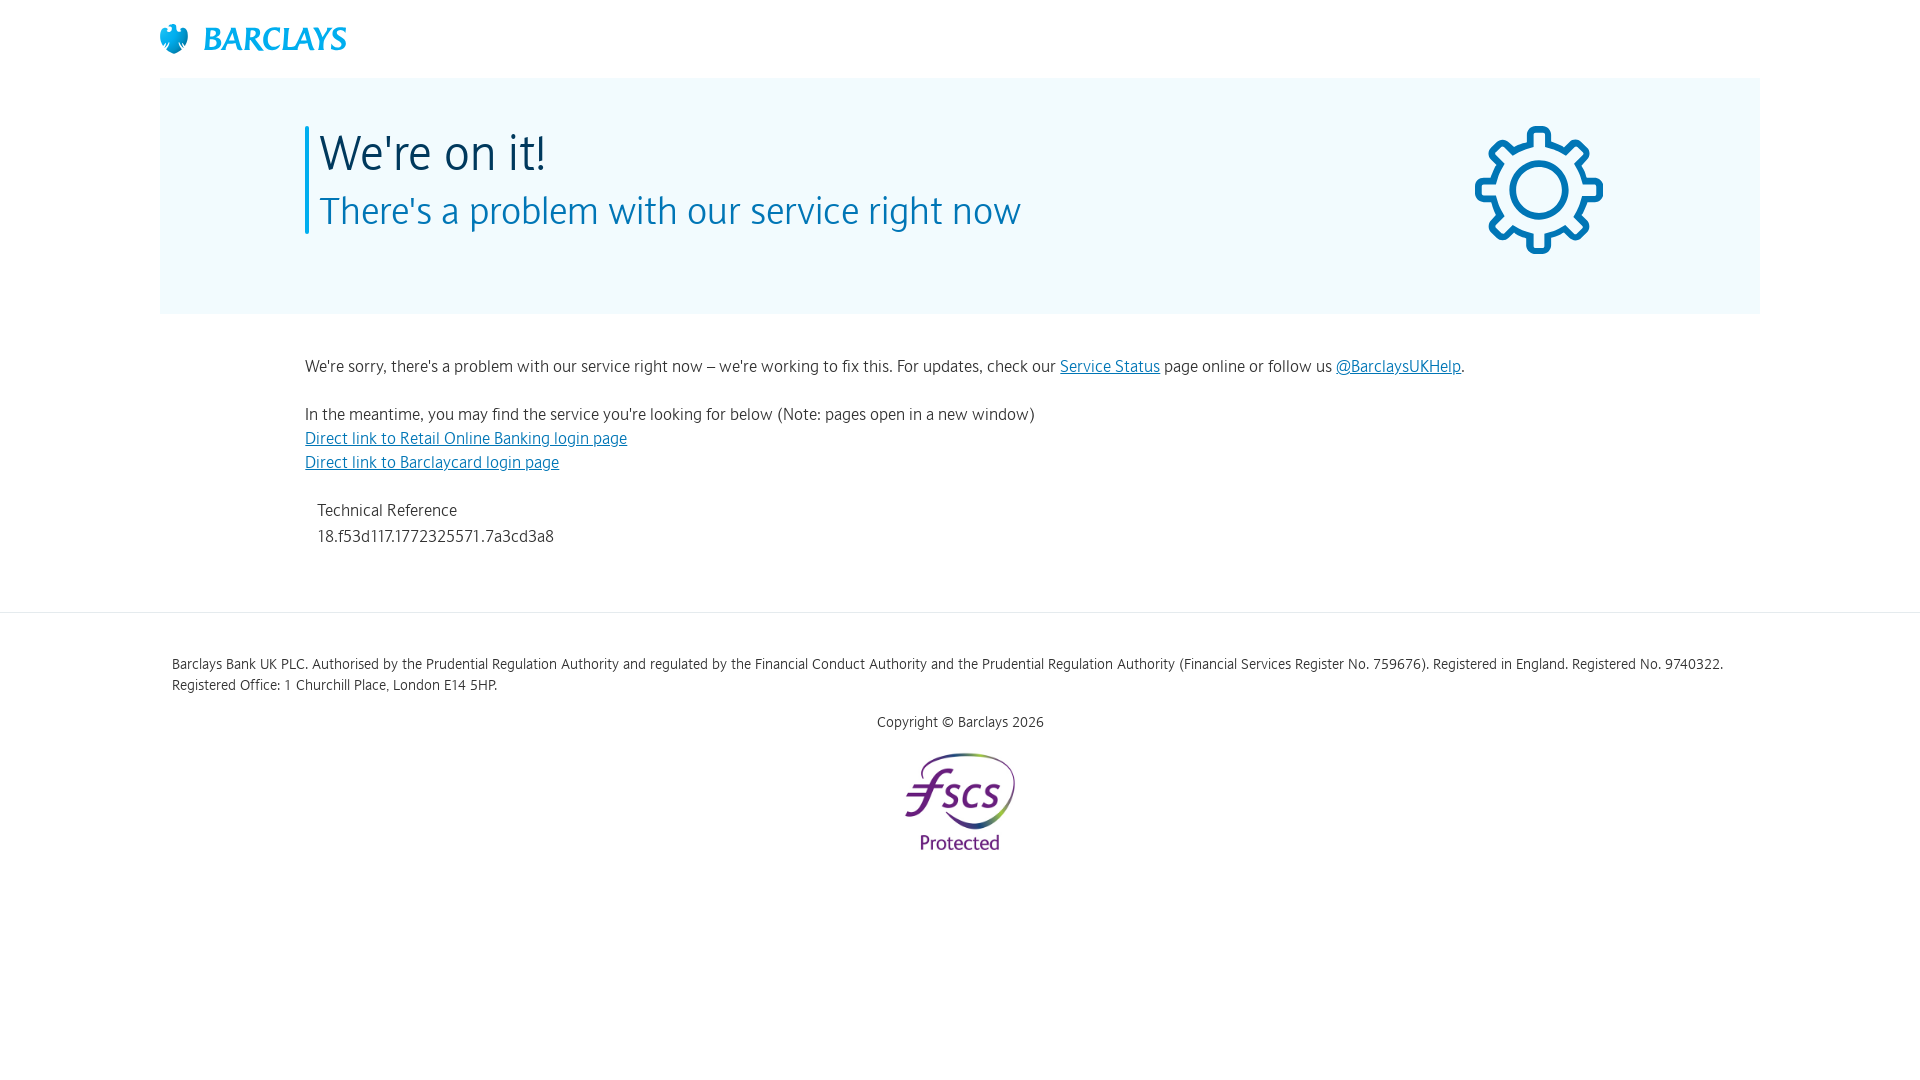

Retrieved page title: 
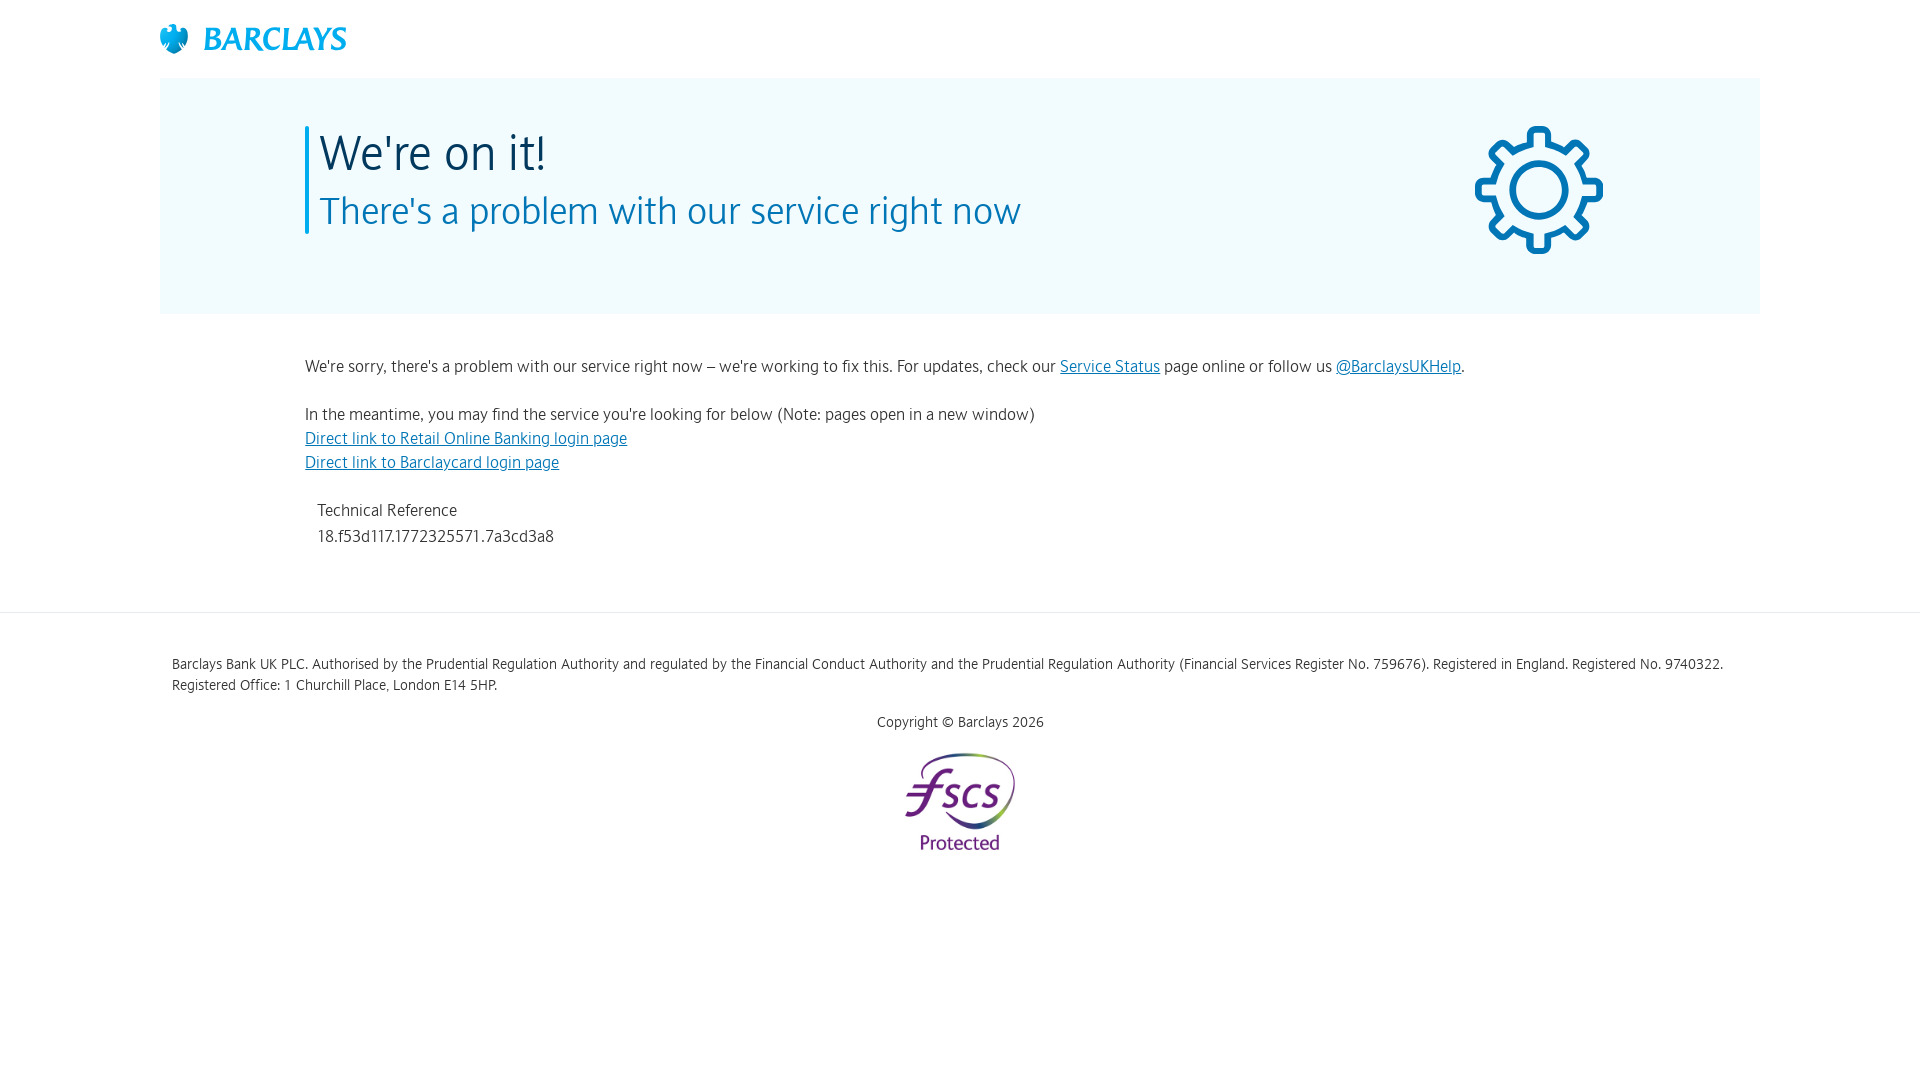

Printed page title to console for verification
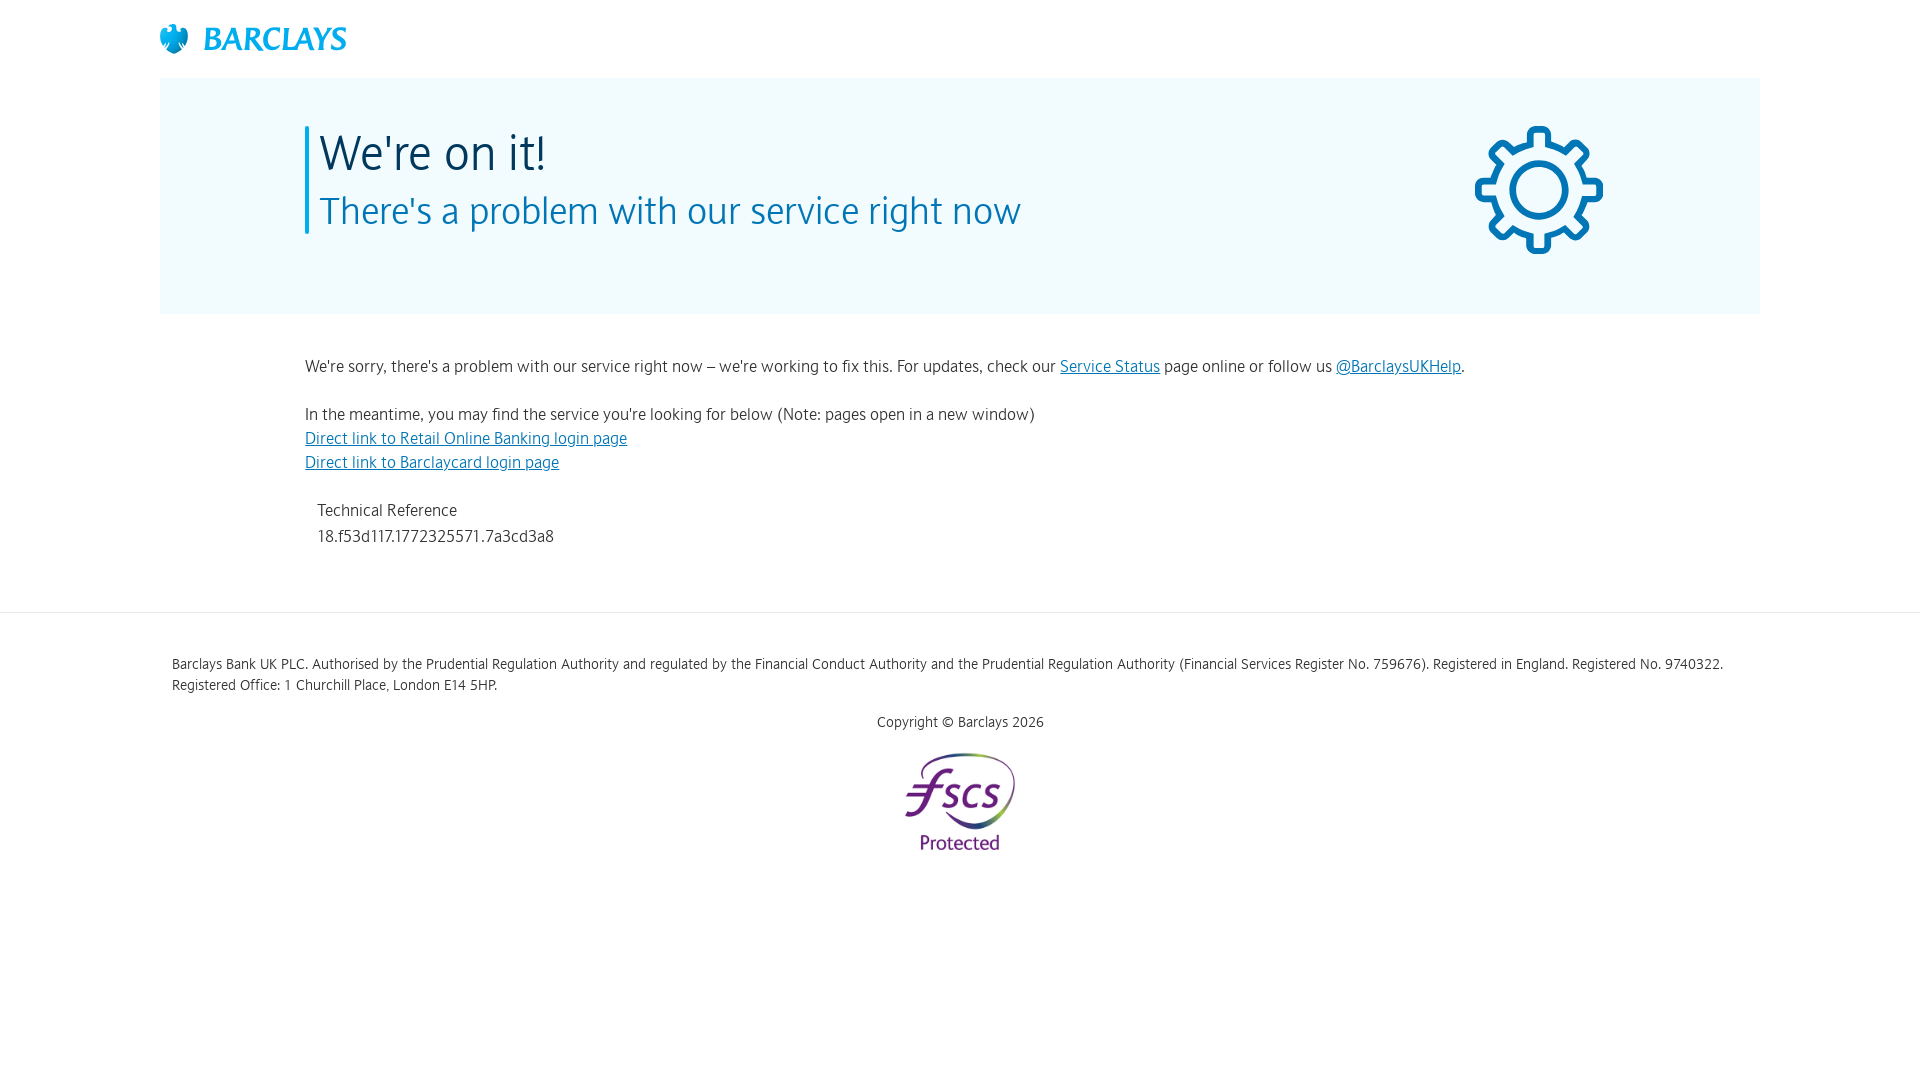

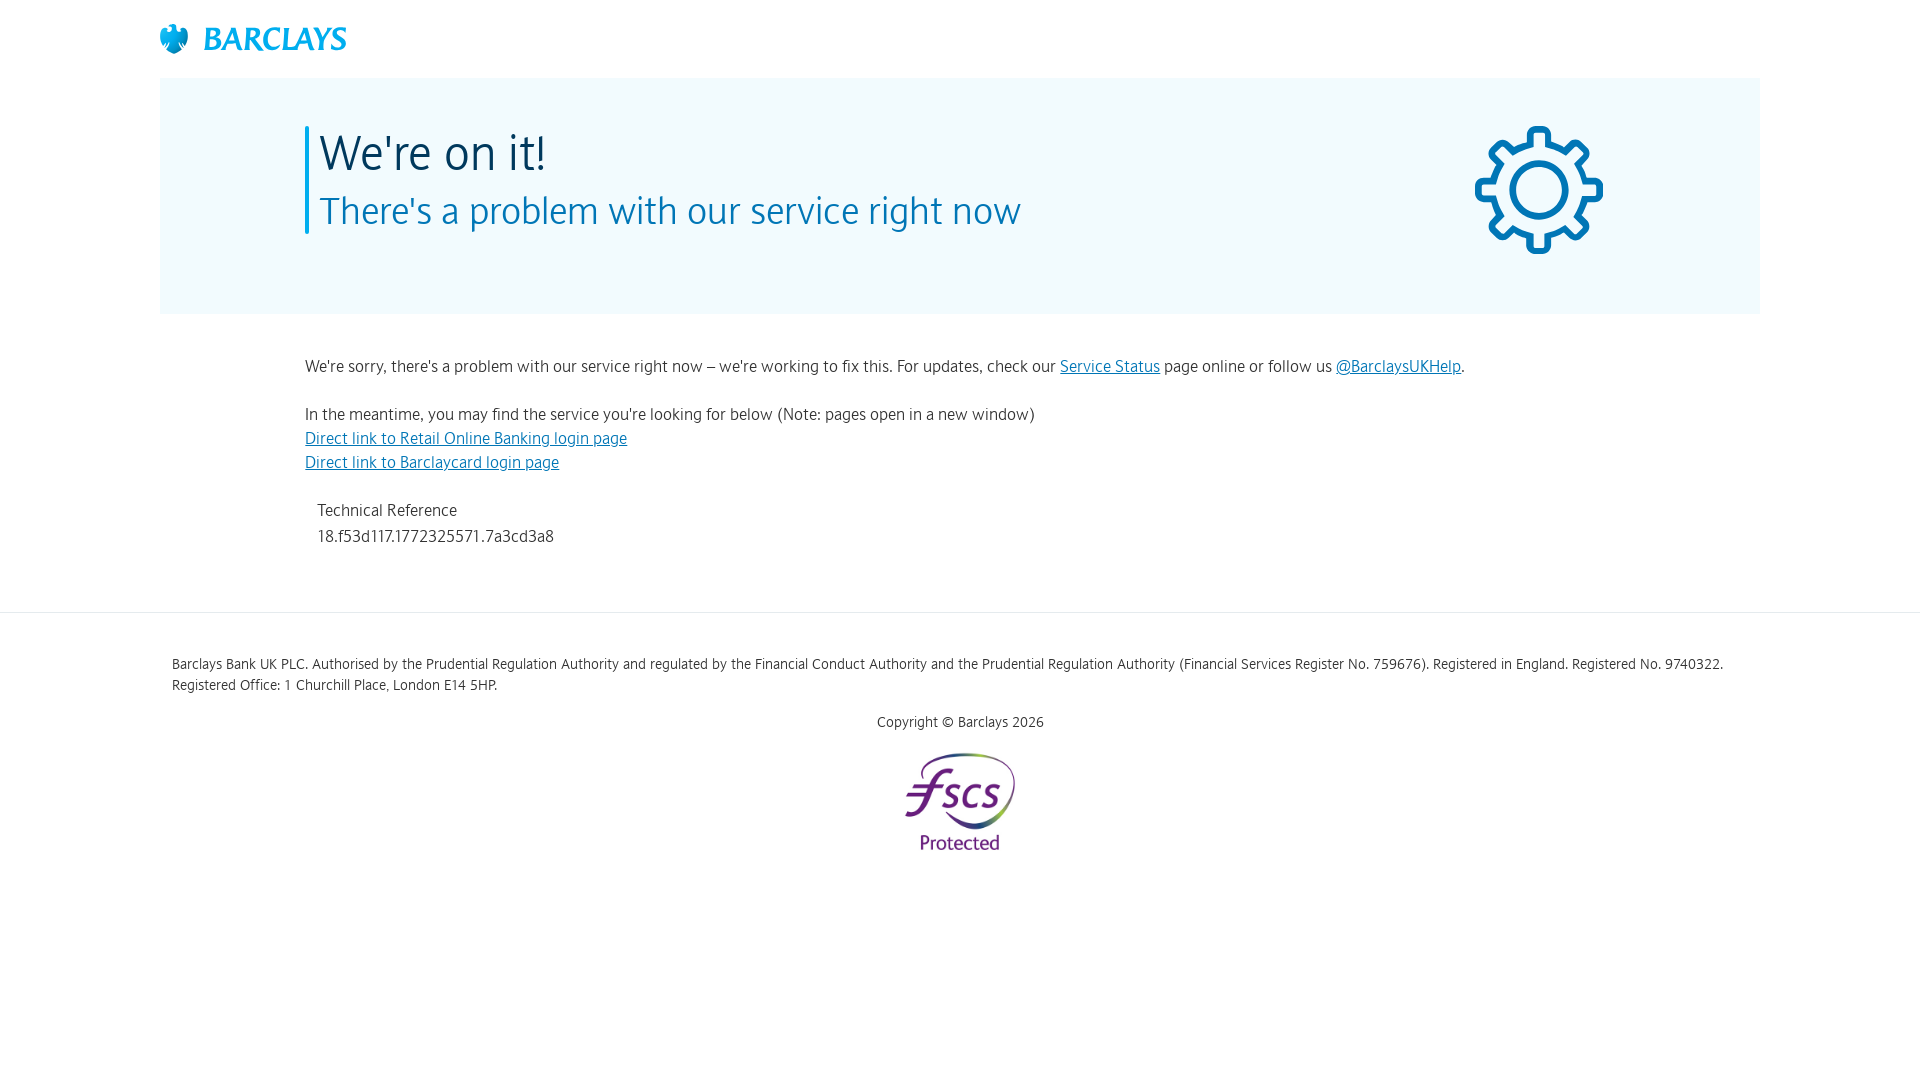